Tests XKCD comic navigation by clicking the back button multiple times to navigate through previous comics, verifying the page loads correctly between navigations.

Starting URL: http://www.xkcd.org

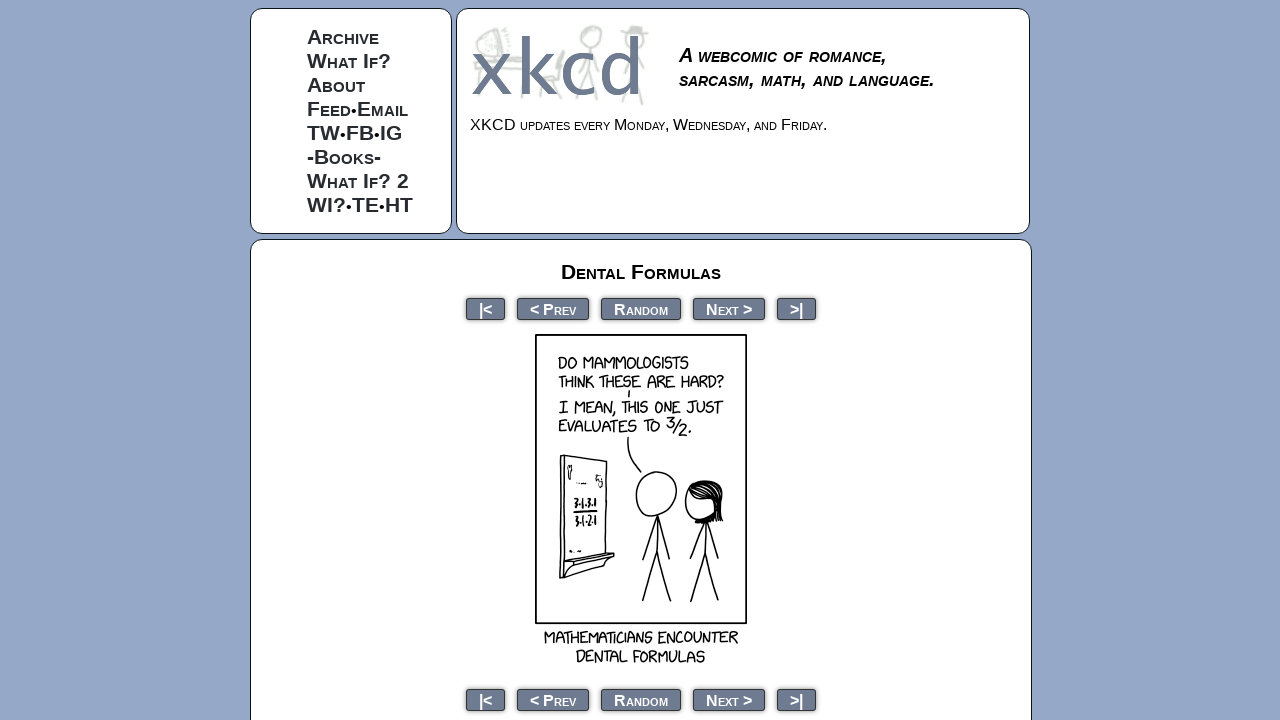

Clicked back/previous button to navigate to previous comic at (553, 308) on #middleContainer ul:first-of-type li:nth-child(2) a
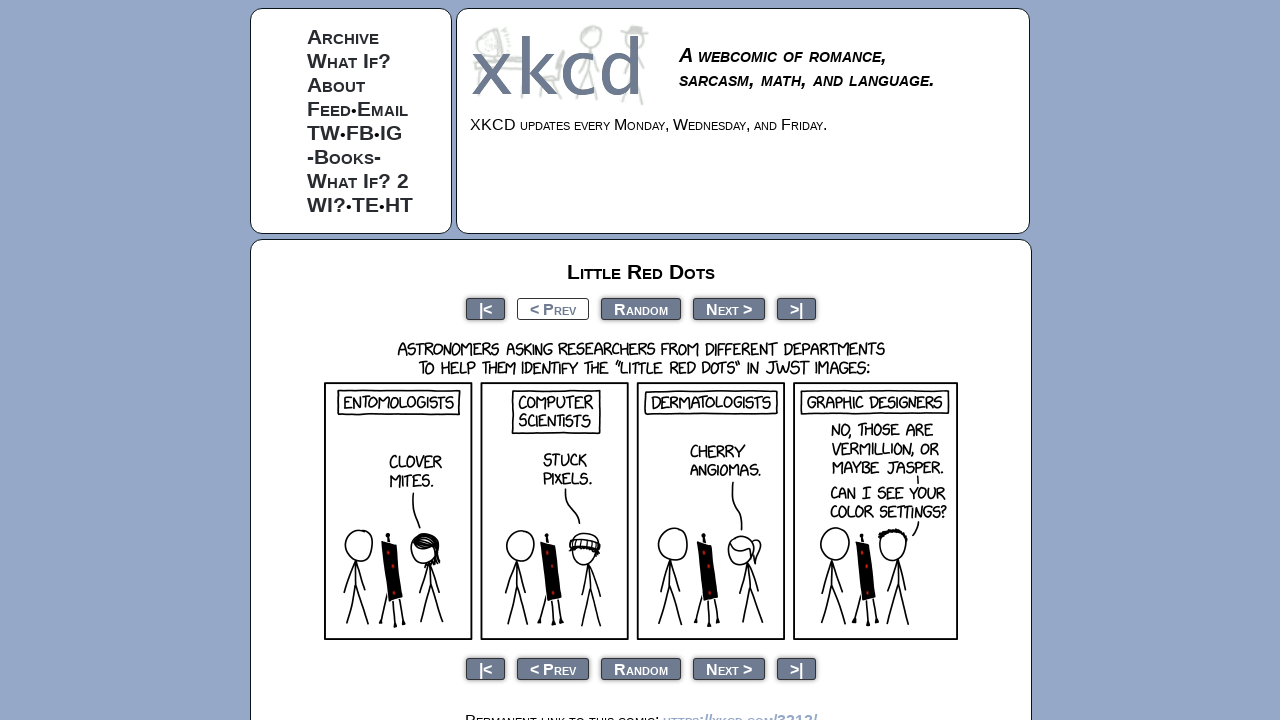

Page loaded after first back navigation
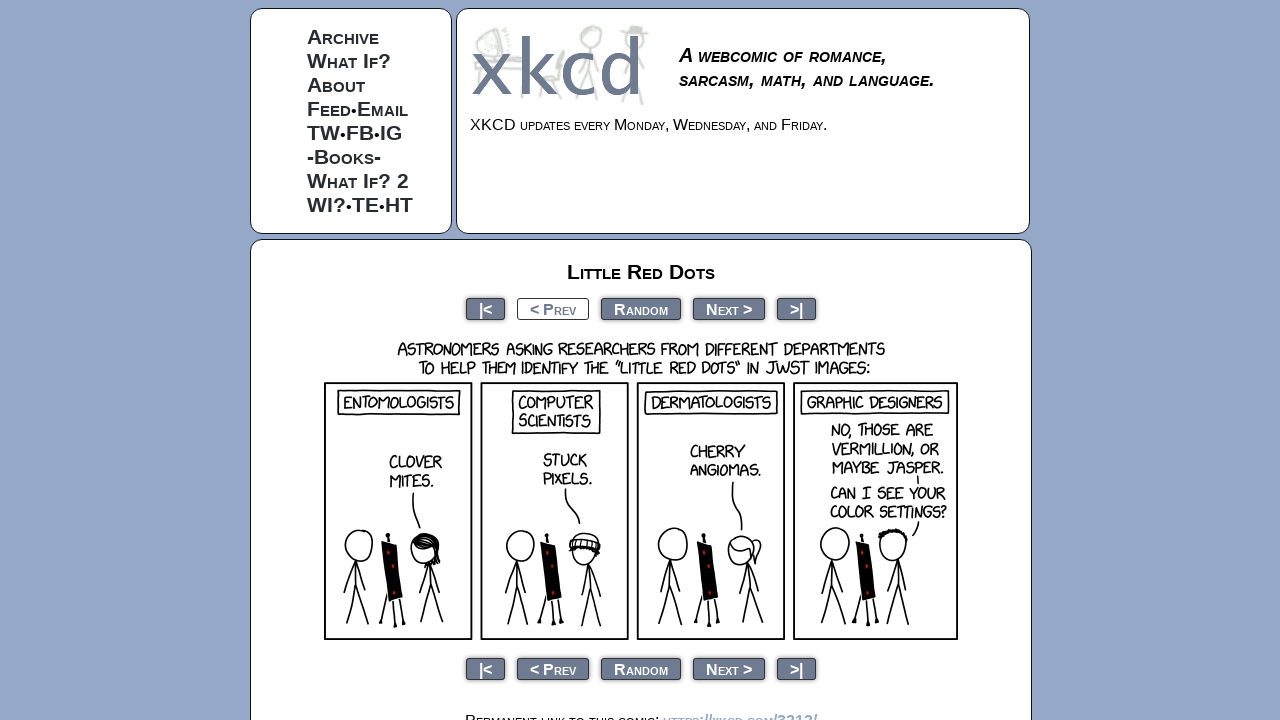

Clicked back/previous button again to navigate to another previous comic at (553, 308) on #middleContainer ul:first-of-type li:nth-child(2) a
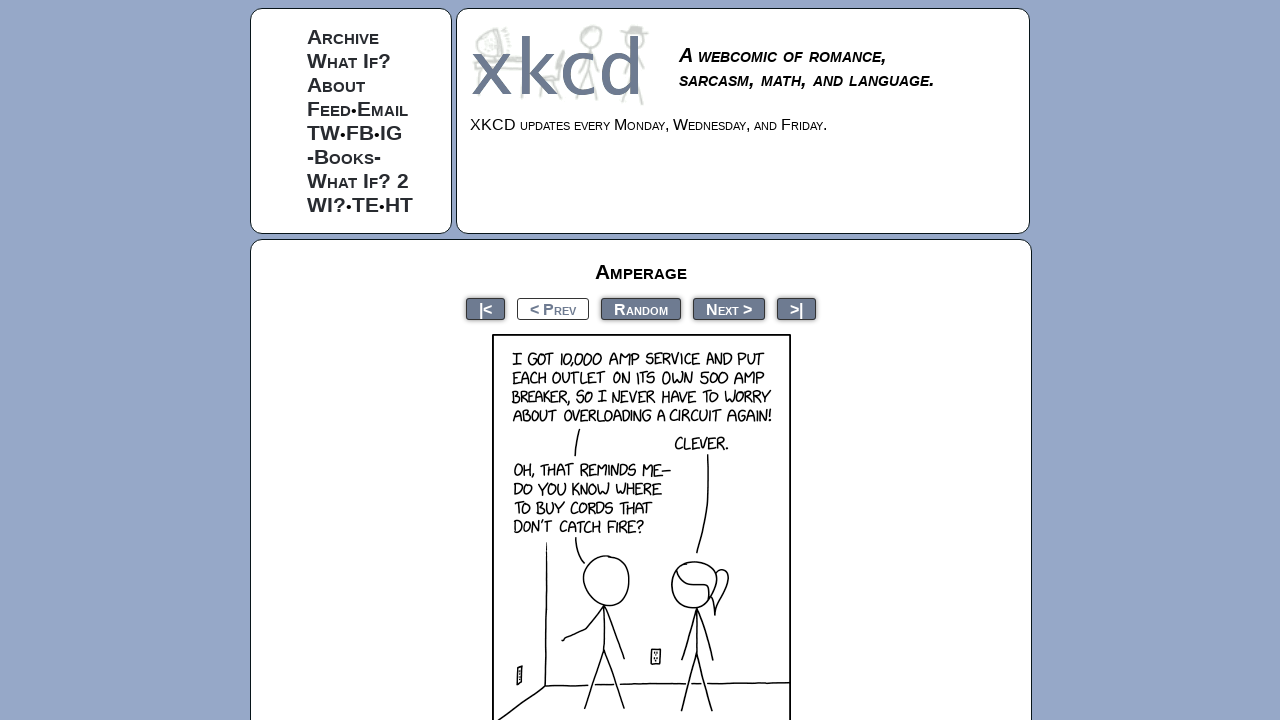

Page loaded after second back navigation
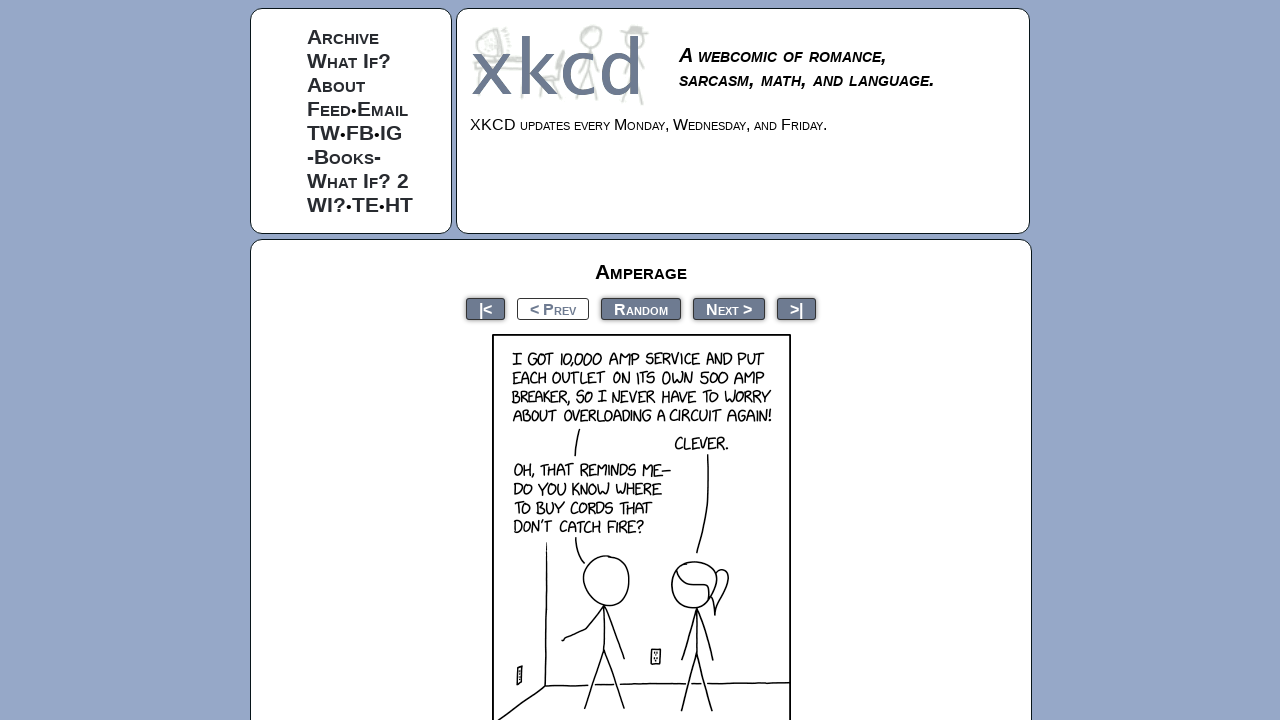

Retrieved page title: xkcd: Amperage
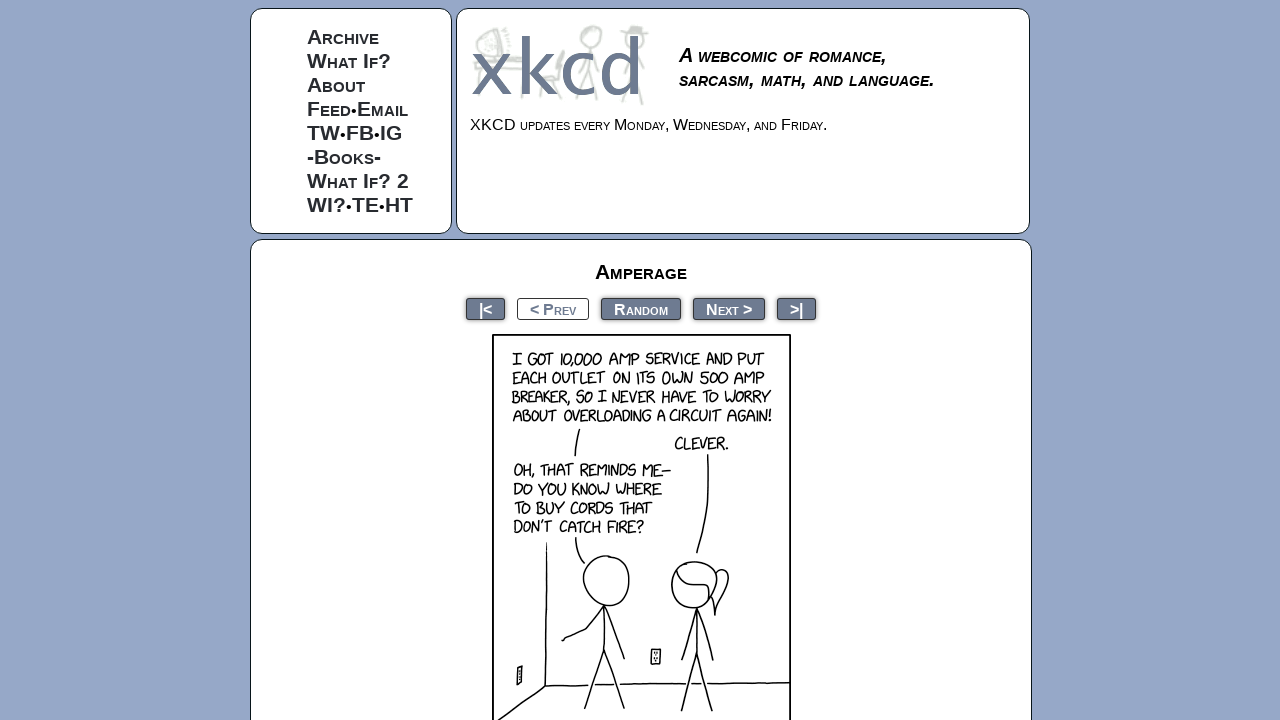

Clicked back/previous button one more time to navigate to another previous comic at (553, 308) on #middleContainer ul:first-of-type li:nth-child(2) a
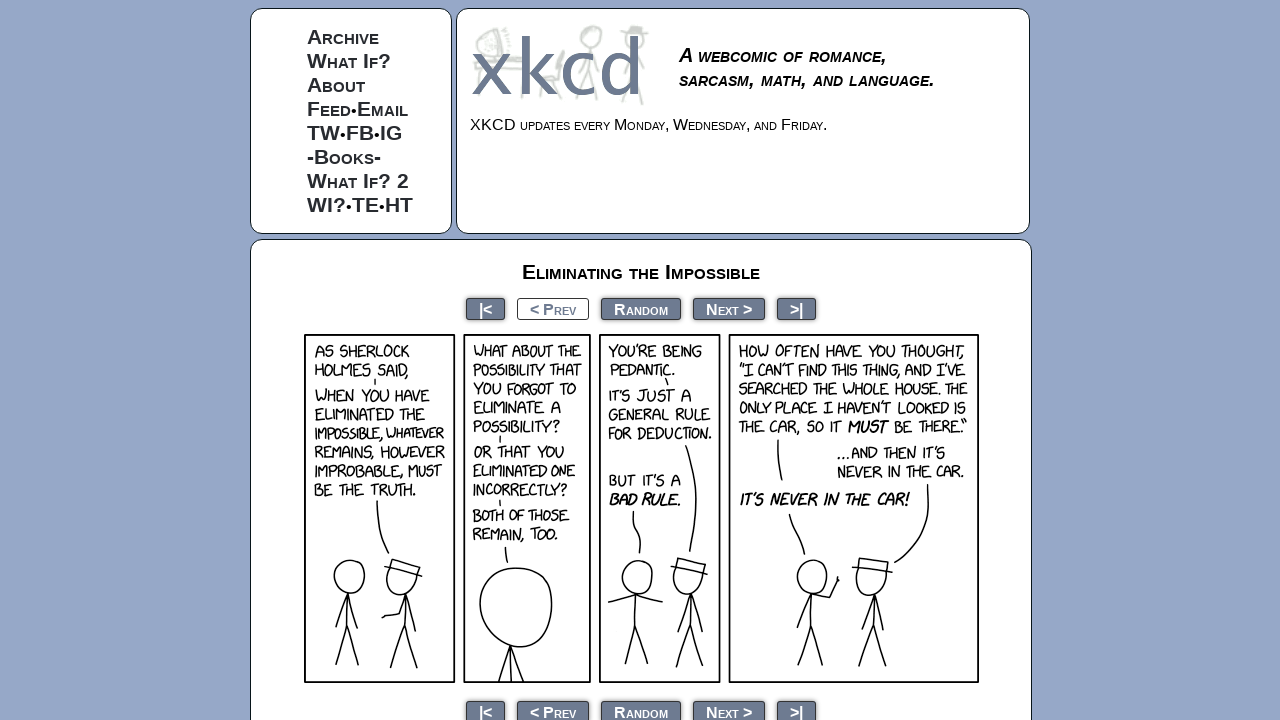

Page loaded after third back navigation
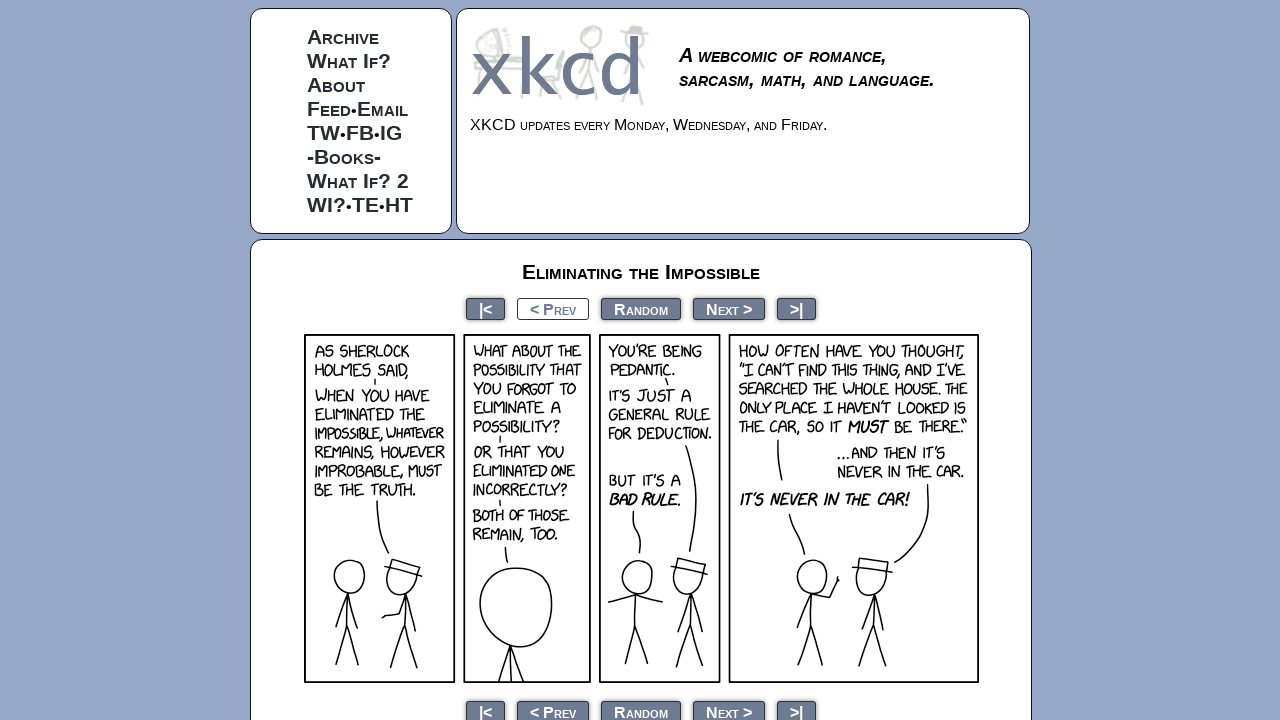

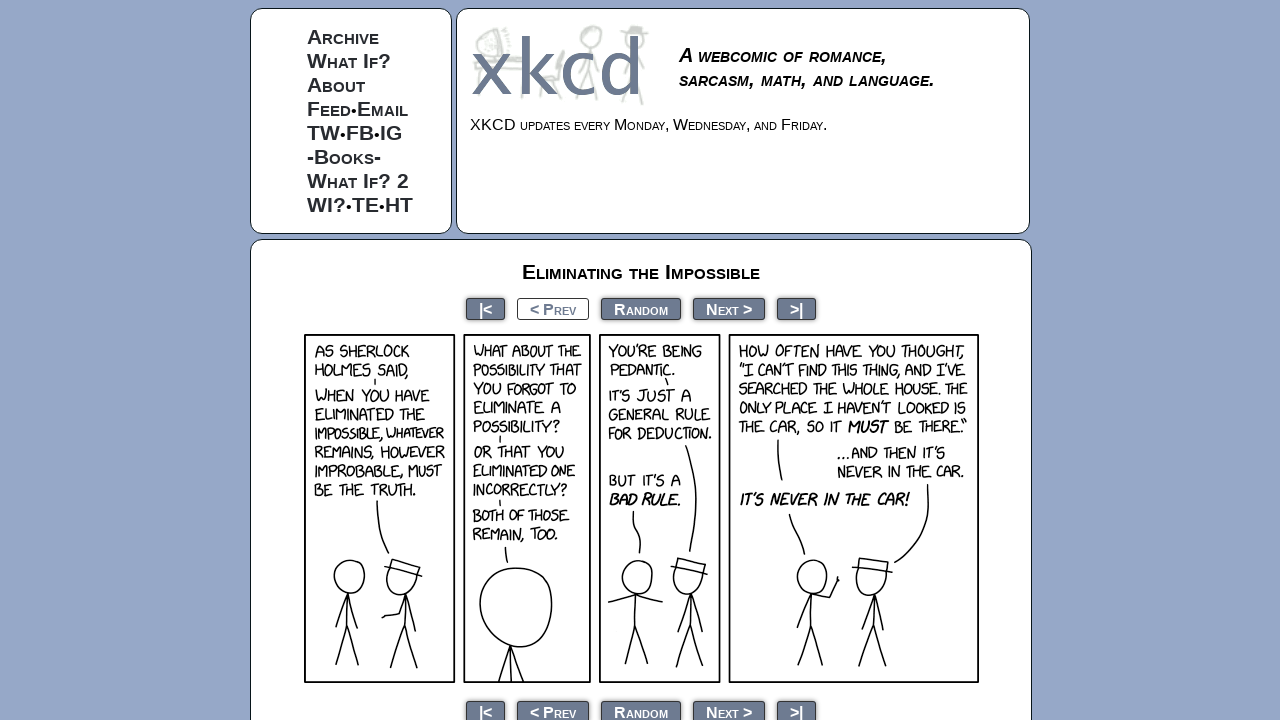